Tests marking individual items as complete by checking their checkboxes

Starting URL: https://demo.playwright.dev/todomvc

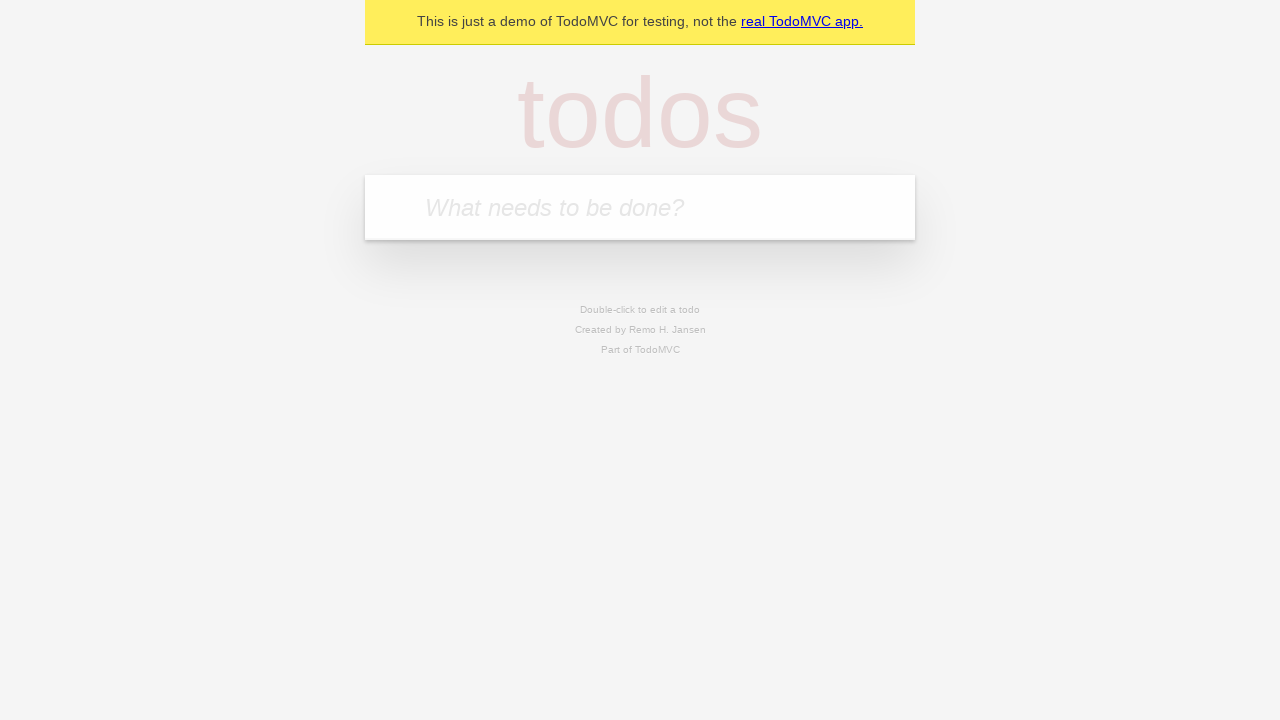

Located the 'What needs to be done?' input field
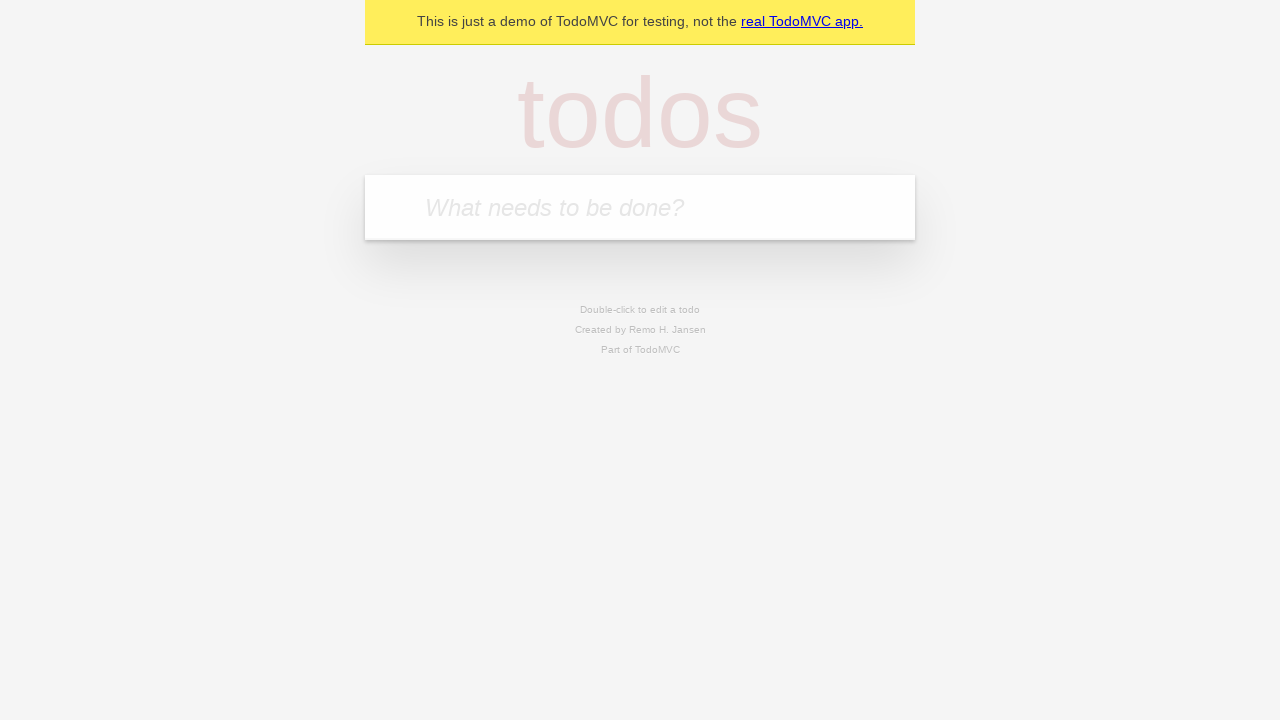

Filled first todo item with 'buy some cheese' on internal:attr=[placeholder="What needs to be done?"i]
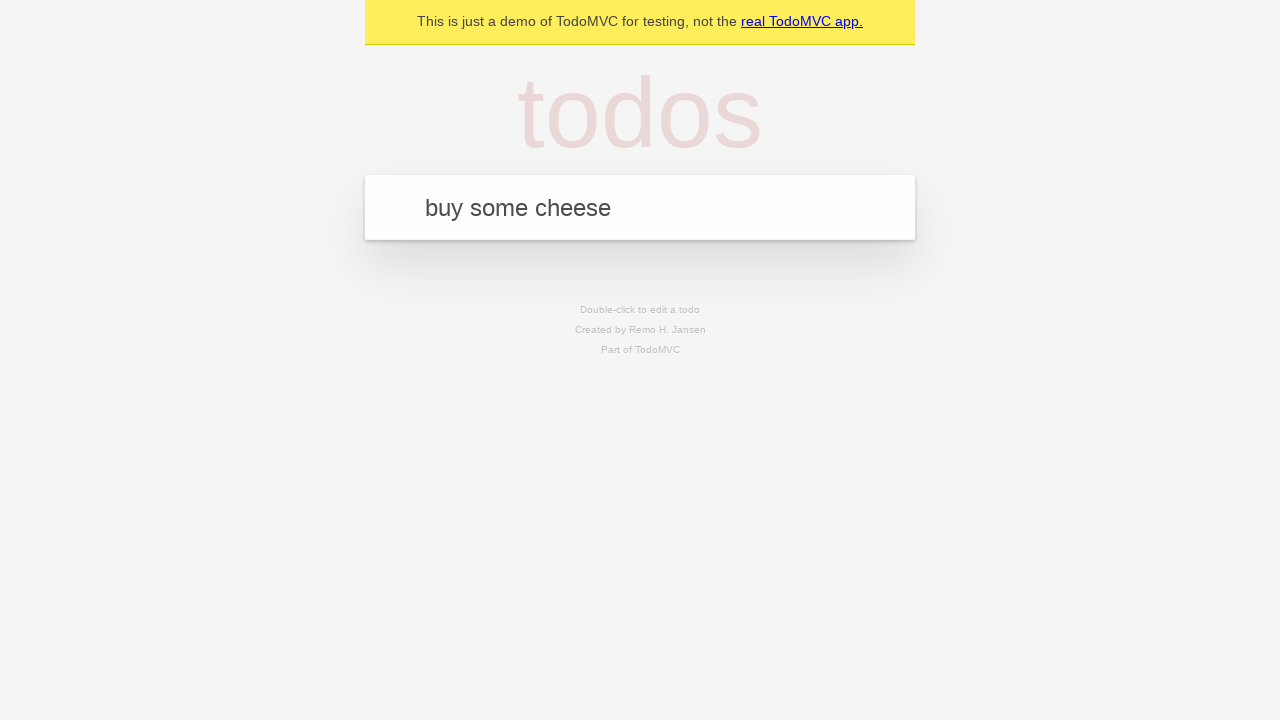

Pressed Enter to create first todo item on internal:attr=[placeholder="What needs to be done?"i]
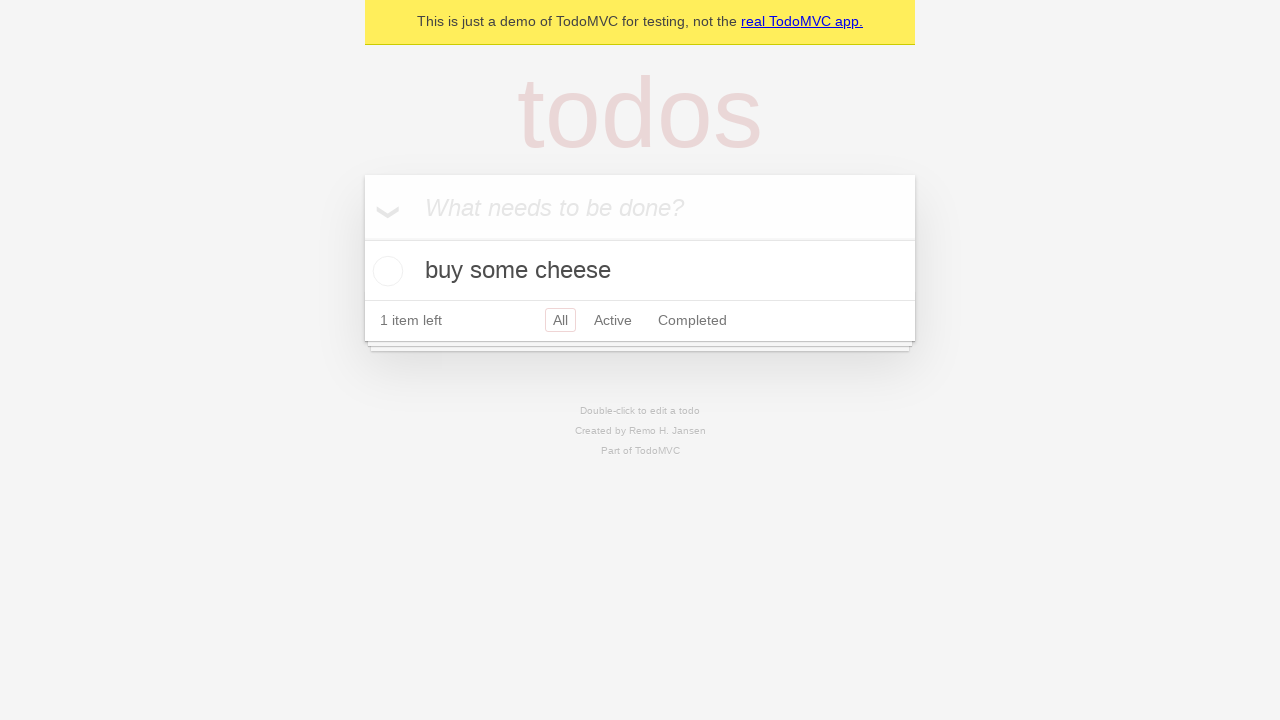

Filled second todo item with 'feed the cat' on internal:attr=[placeholder="What needs to be done?"i]
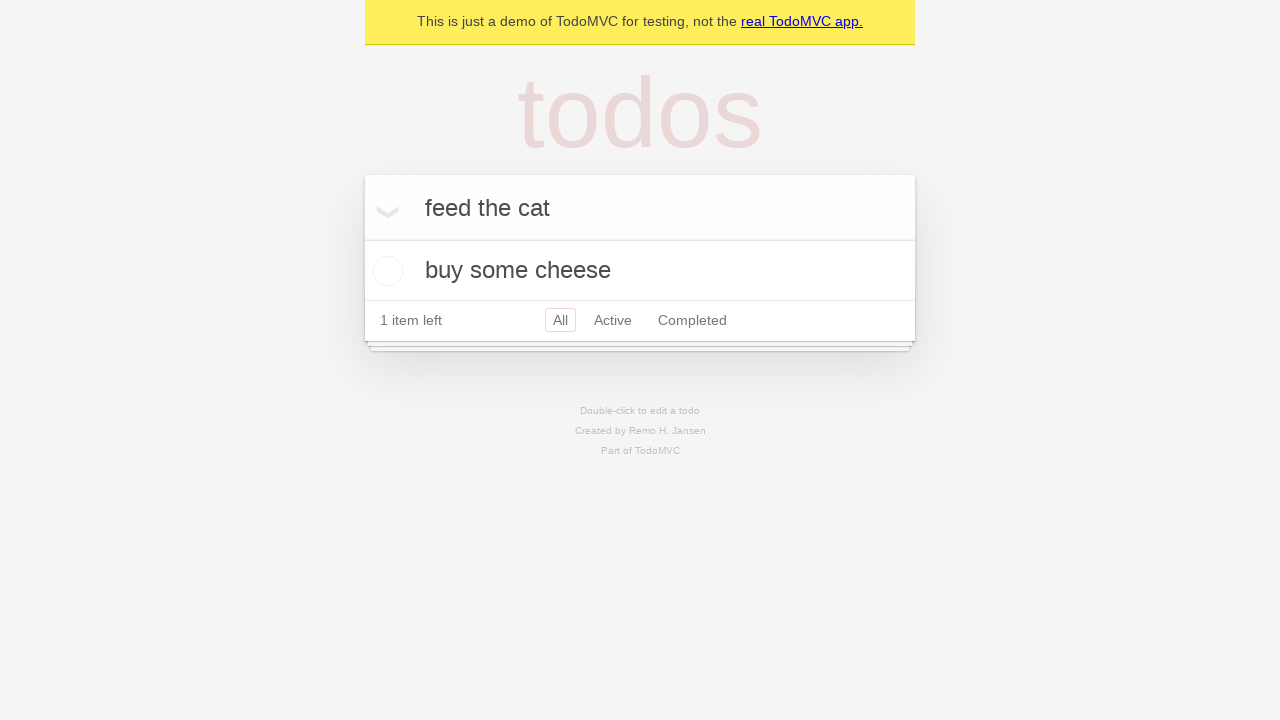

Pressed Enter to create second todo item on internal:attr=[placeholder="What needs to be done?"i]
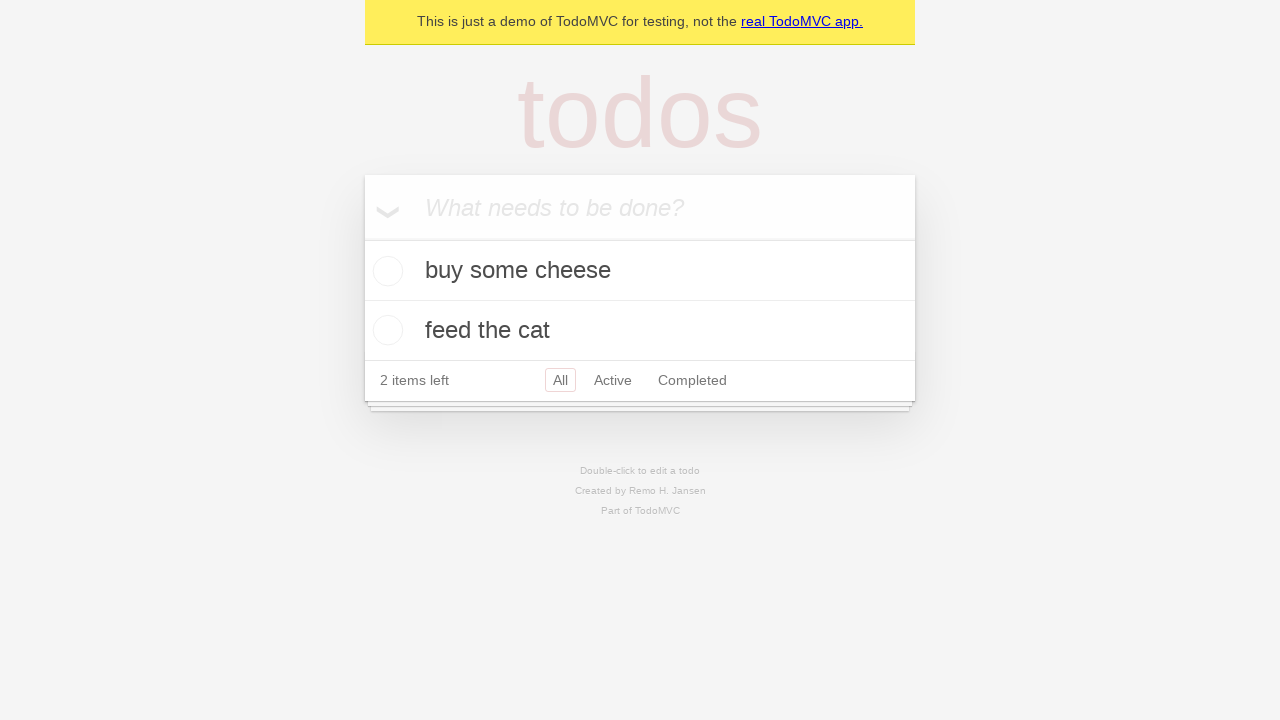

Waited for both todo items to be rendered
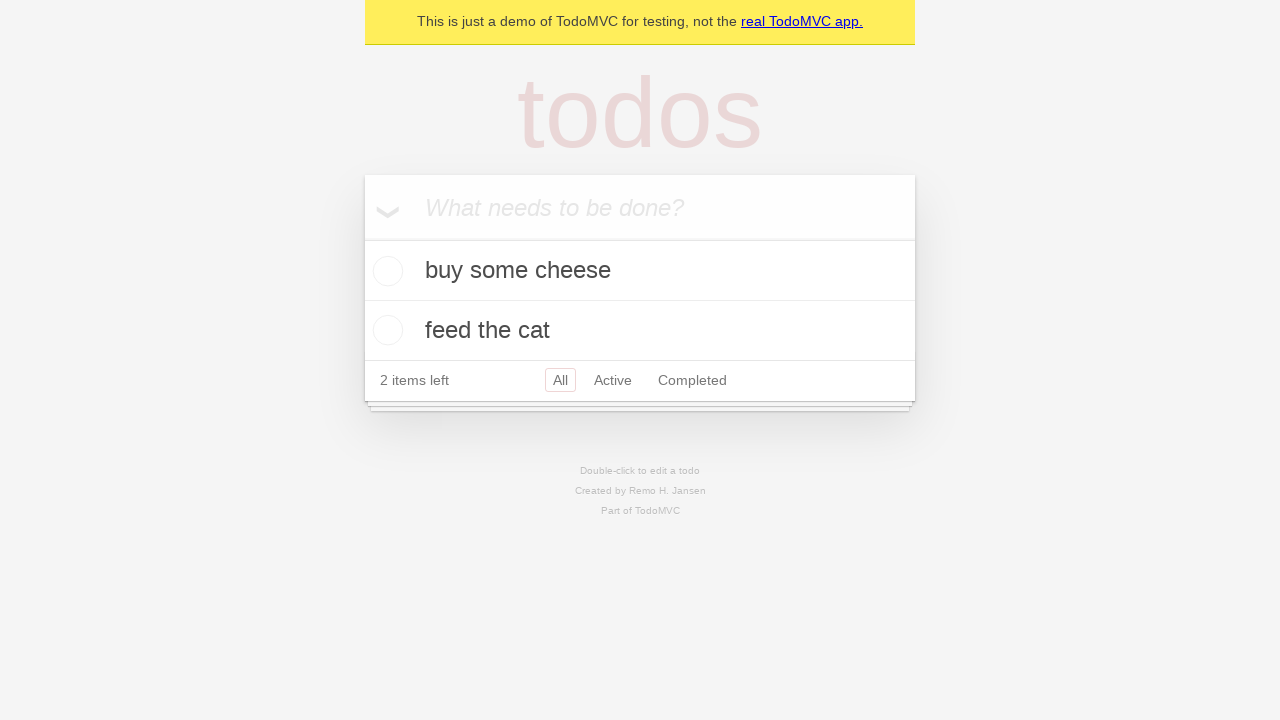

Located the first todo item
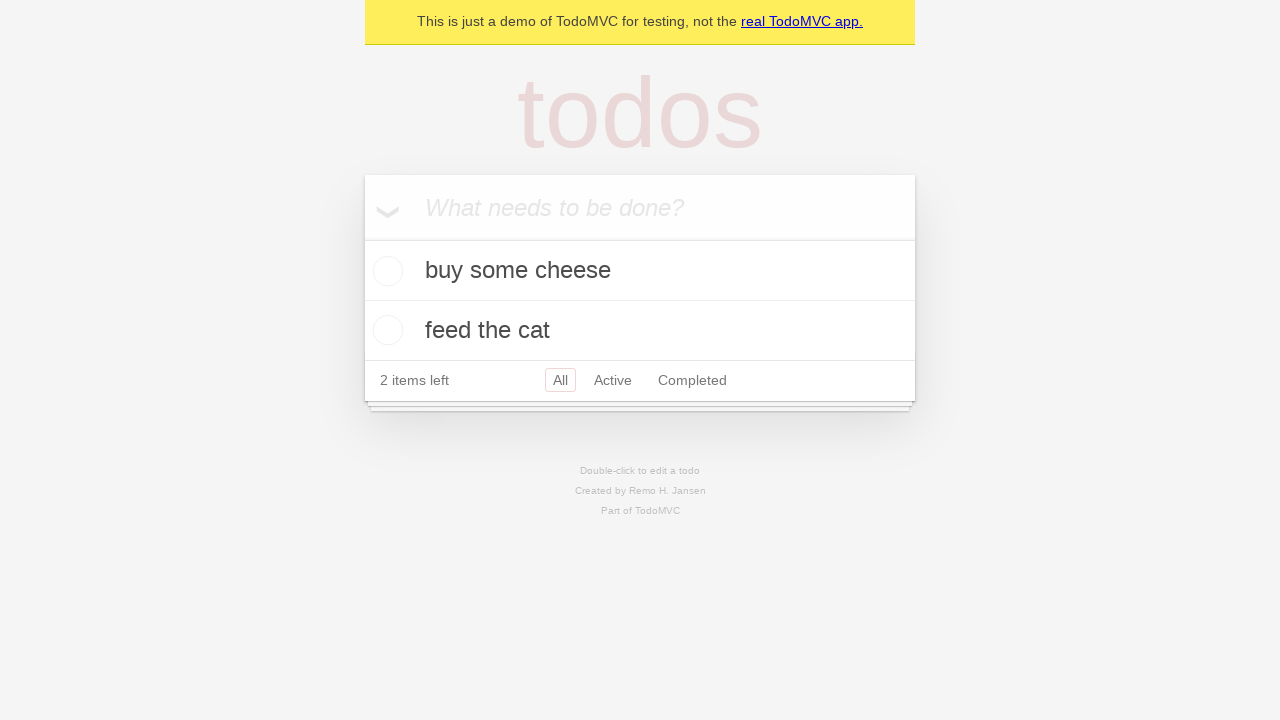

Checked the checkbox for first todo item 'buy some cheese' at (385, 271) on internal:testid=[data-testid="todo-item"s] >> nth=0 >> internal:role=checkbox
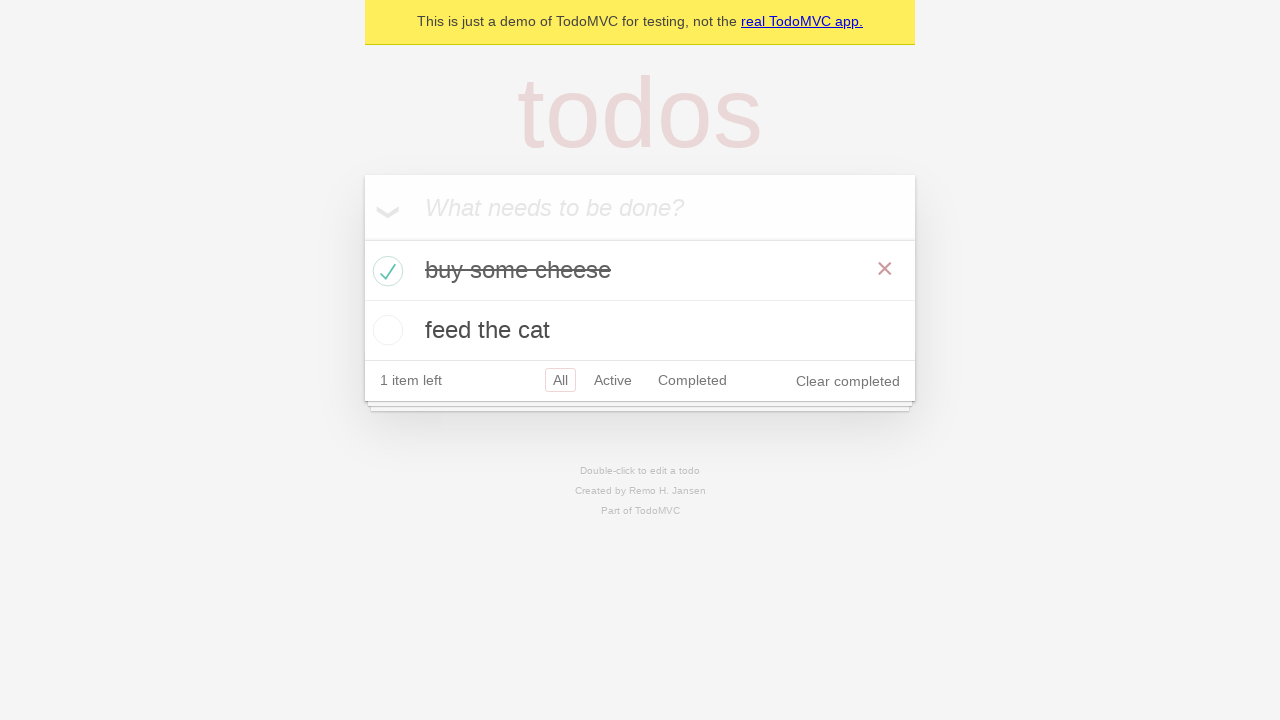

Located the second todo item
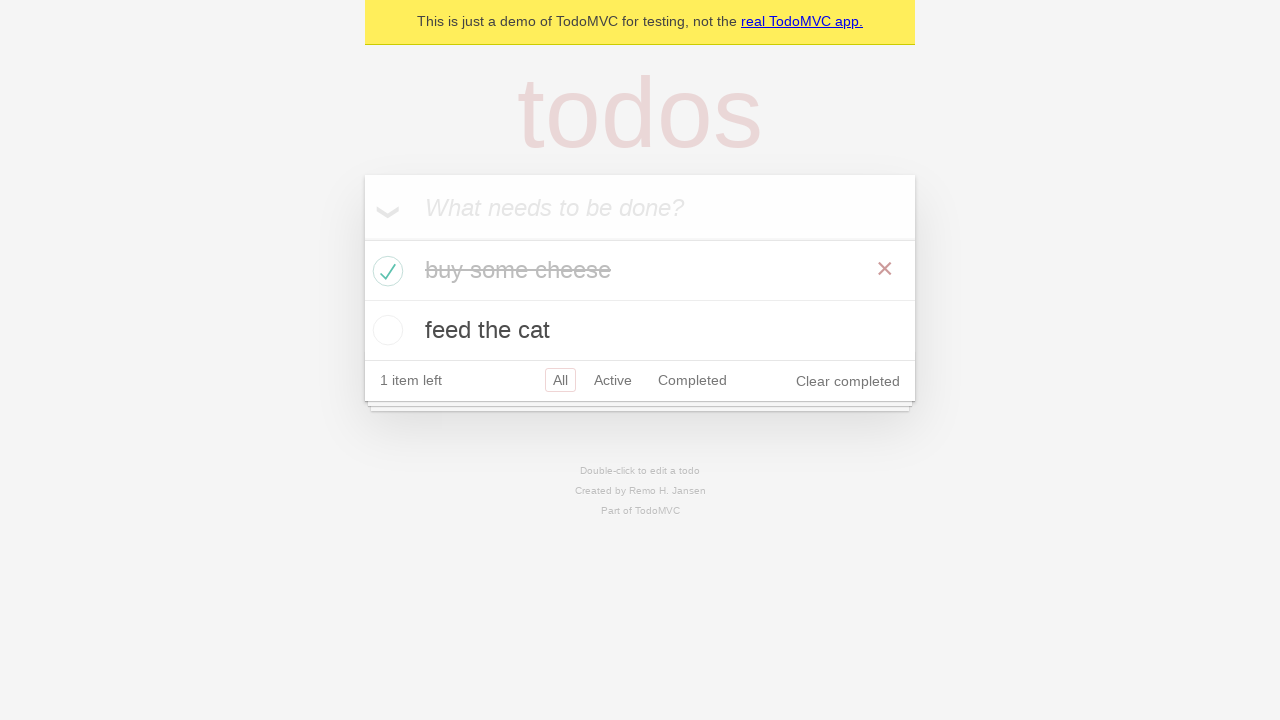

Checked the checkbox for second todo item 'feed the cat' at (385, 330) on internal:testid=[data-testid="todo-item"s] >> nth=1 >> internal:role=checkbox
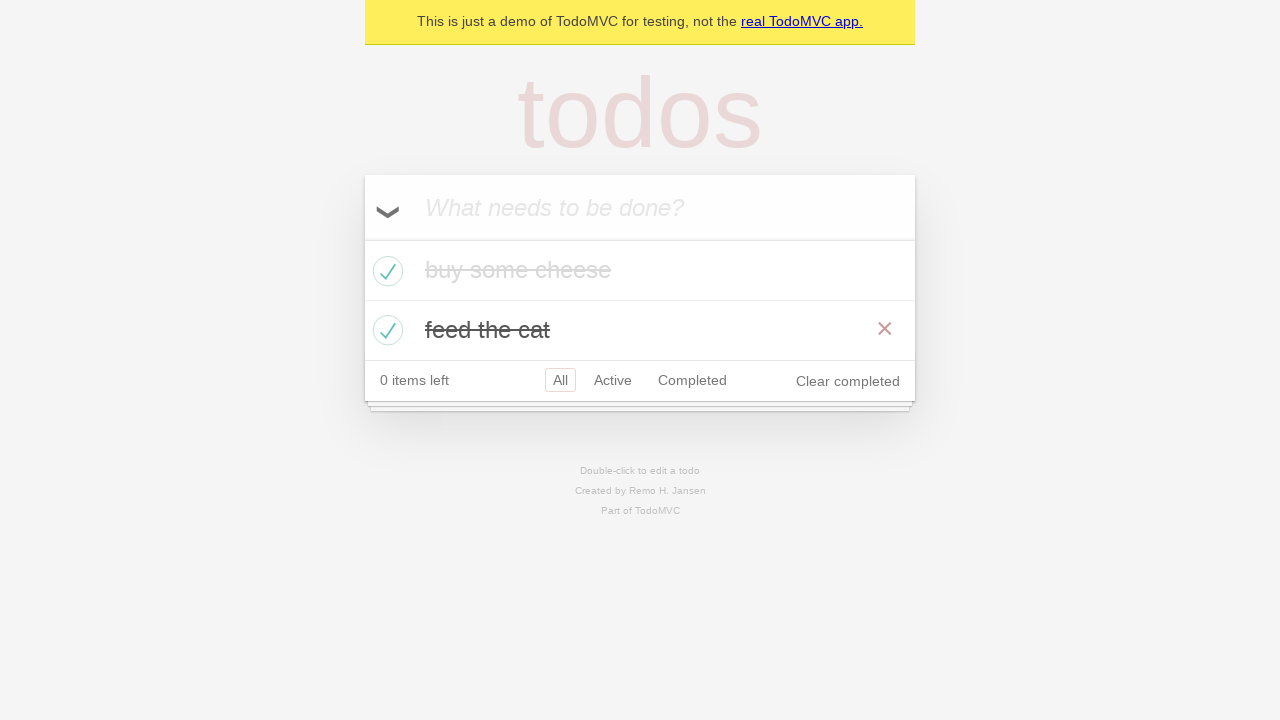

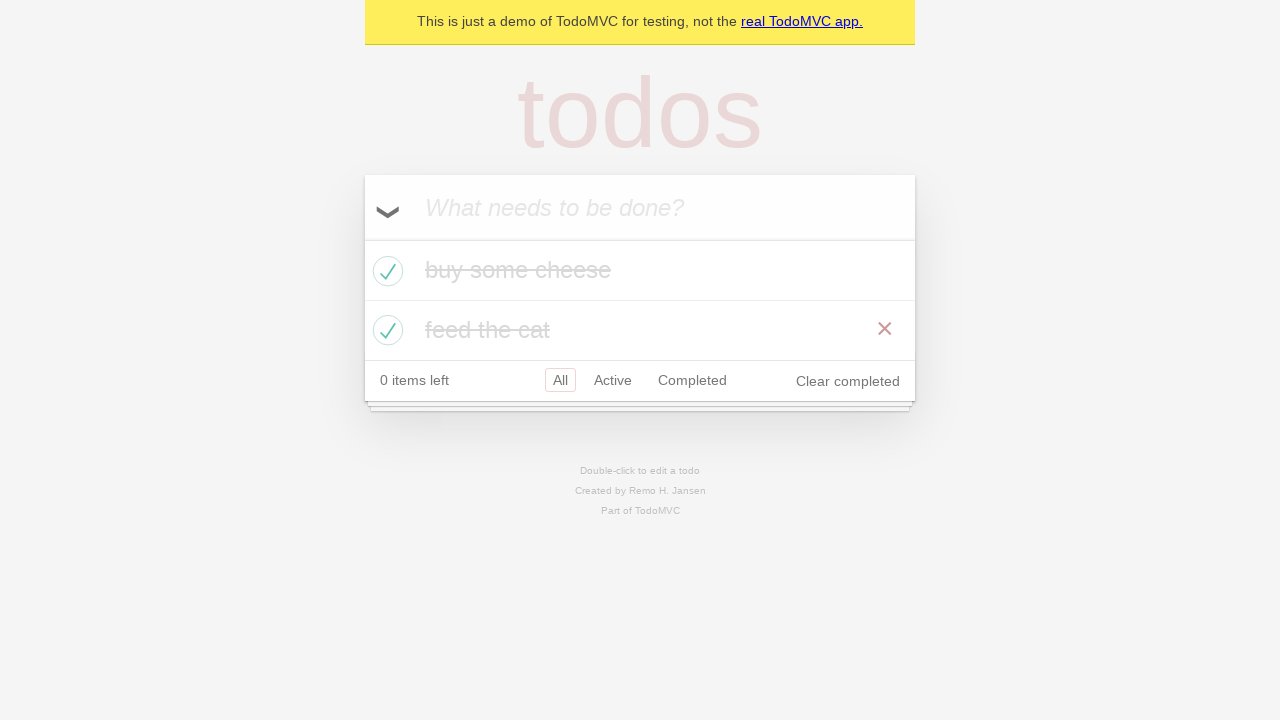